Tests hover interaction by moving mouse over an image to reveal a hidden link and then clicking it

Starting URL: http://the-internet.herokuapp.com/hovers

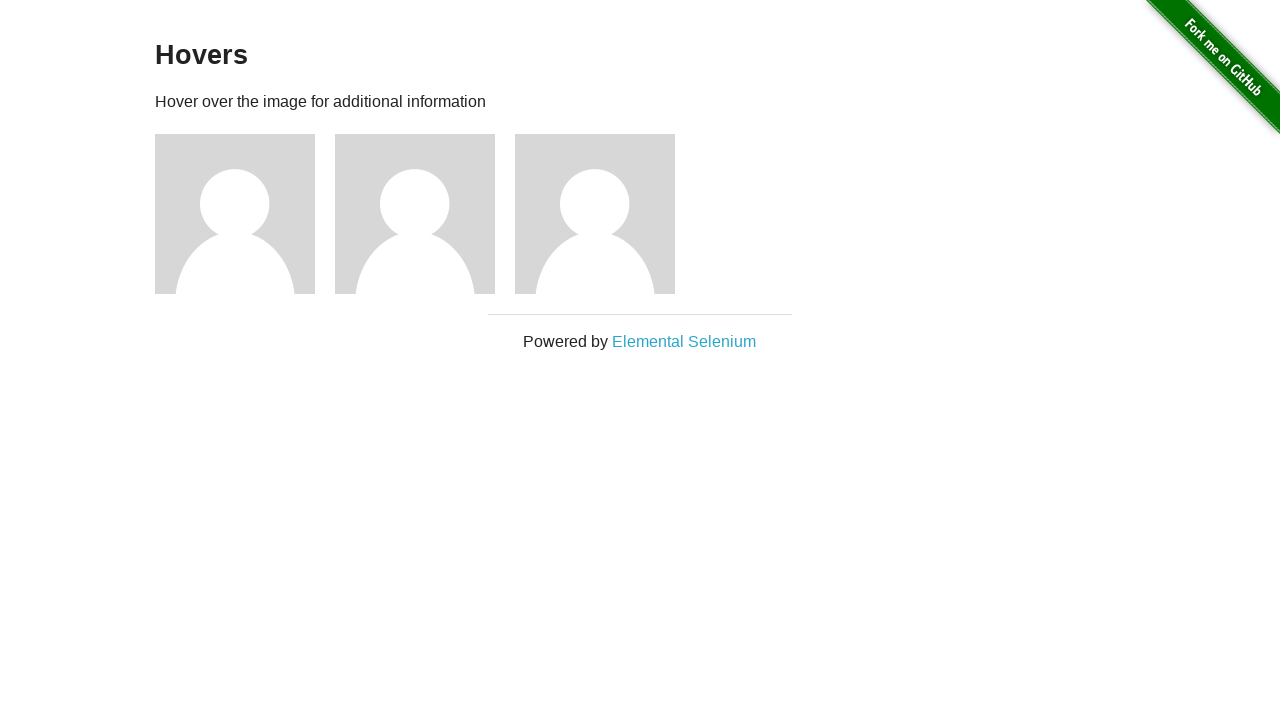

Navigated to hovers page
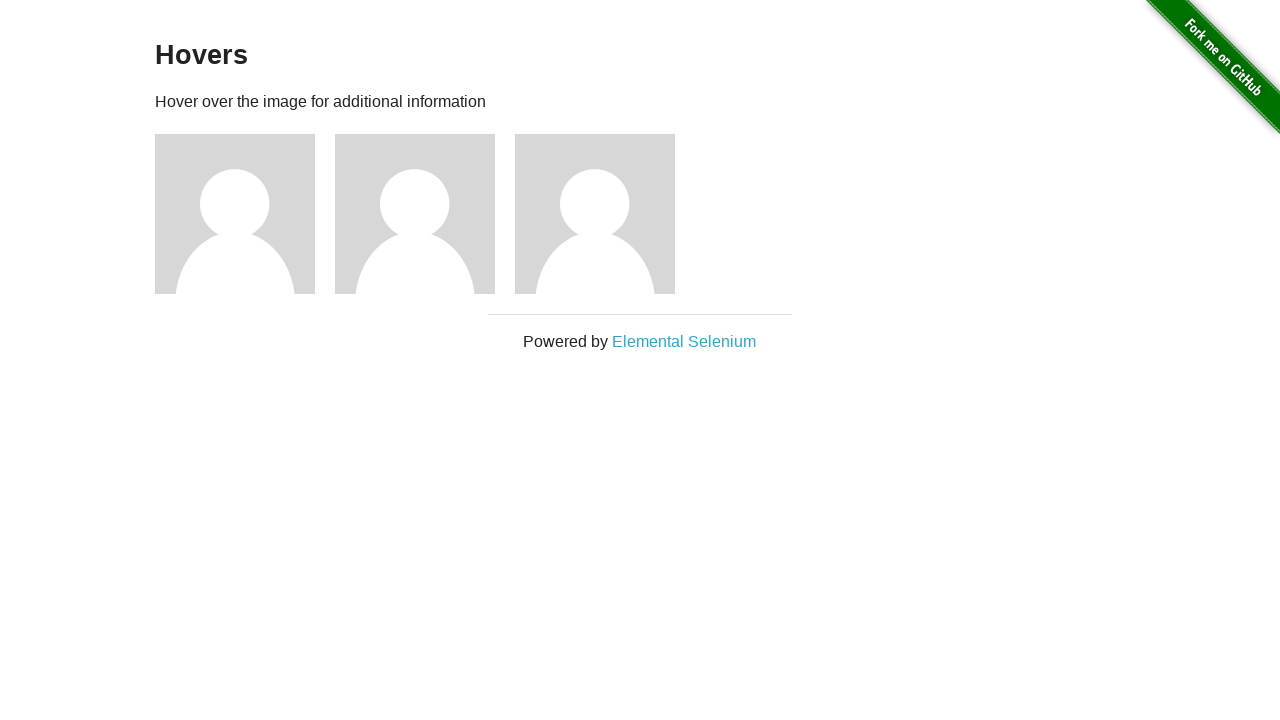

Hovered over first figure to reveal hidden link at (245, 214) on xpath=//div[@class='figure']
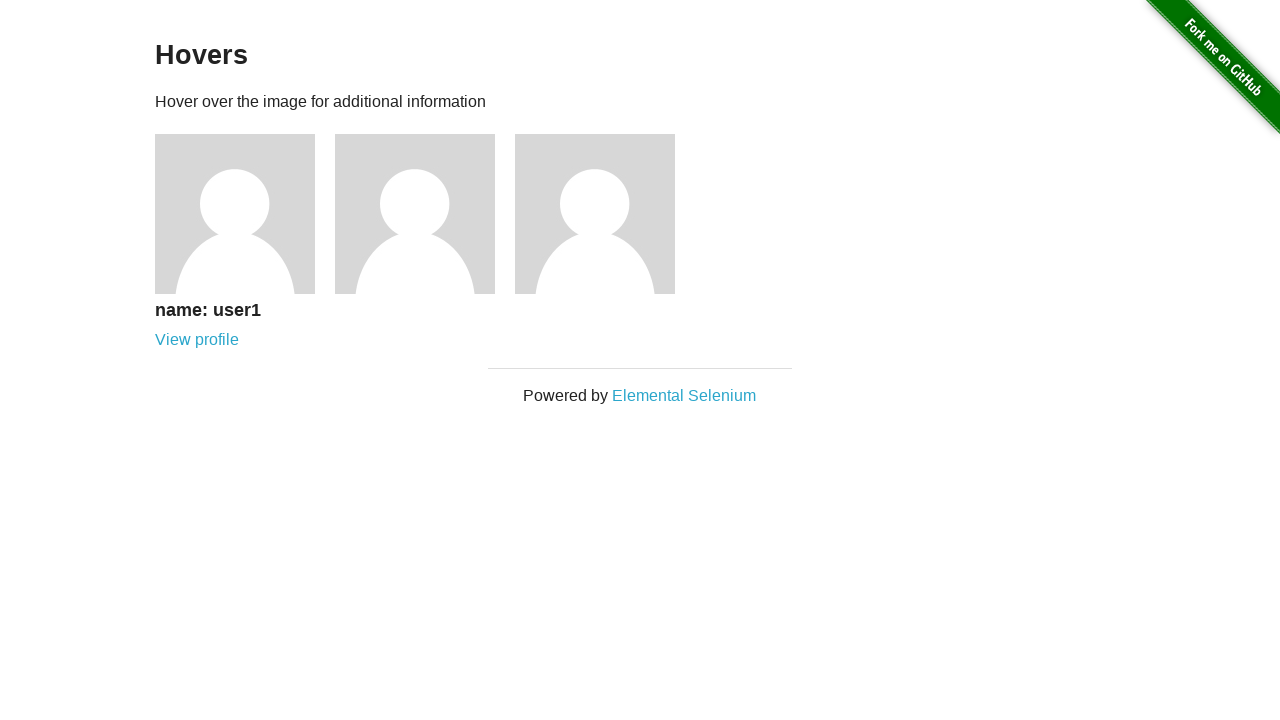

Clicked View profile link revealed by hover at (197, 340) on xpath=//a[contains(text(),'View profile')]
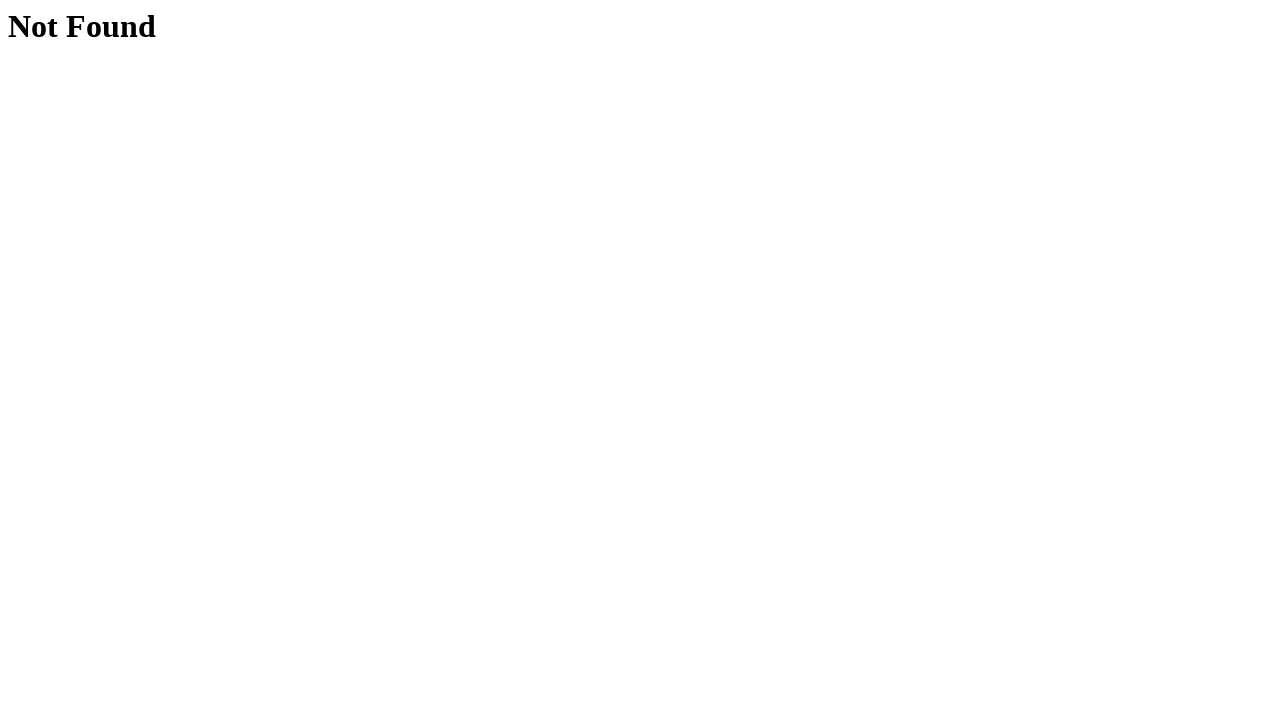

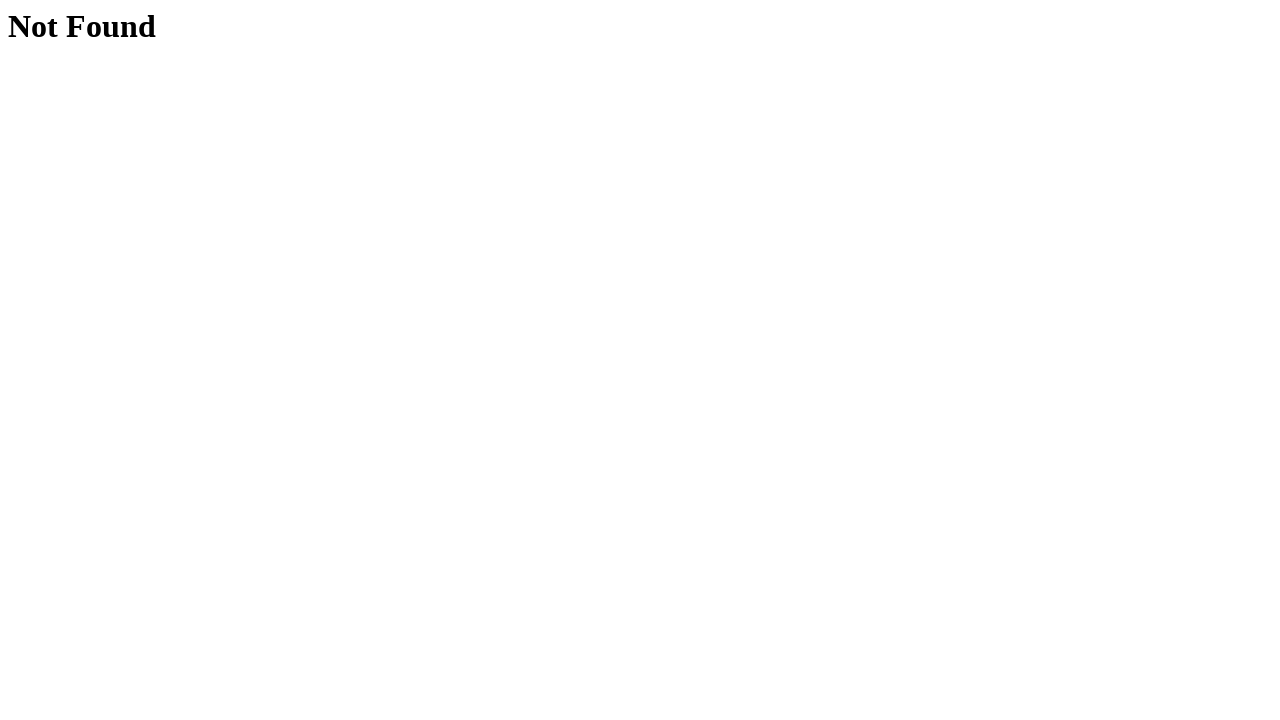